Tests the contact us form submission by navigating to the contact page, filling in name, email, and message fields, and clicking submit.

Starting URL: https://shopdemo-alex-hot.koyeb.app/

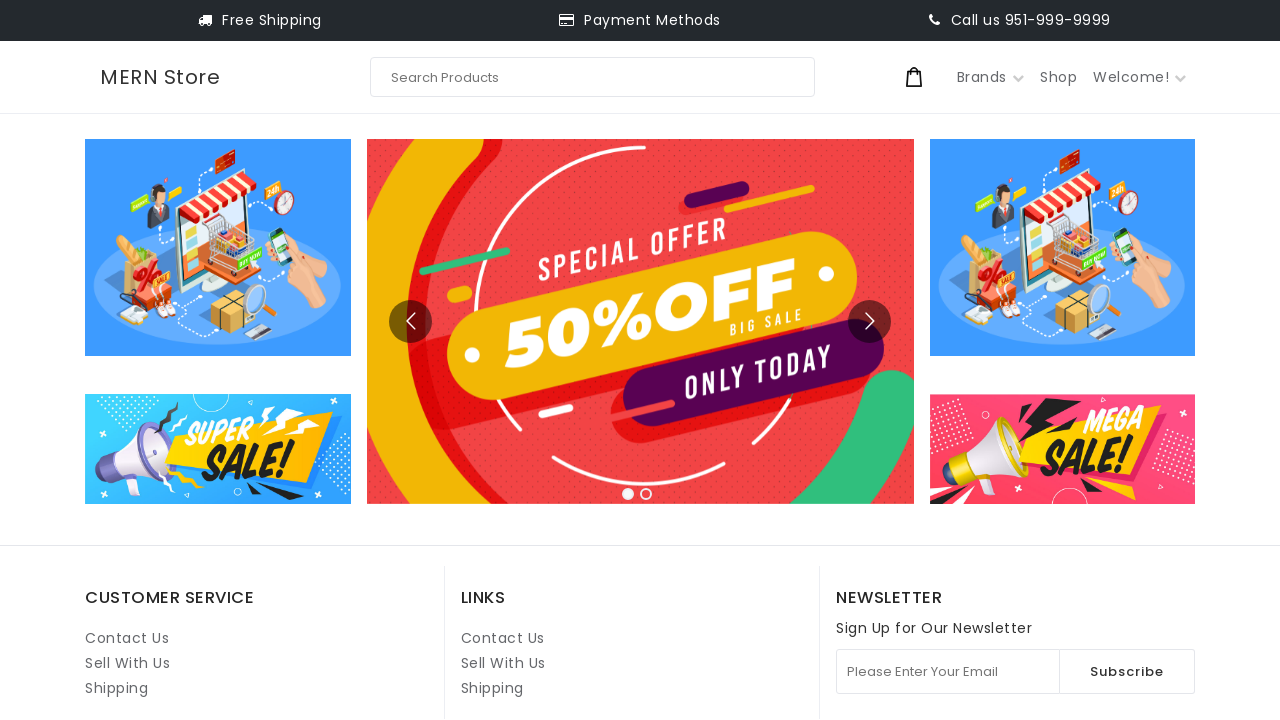

Clicked on Contact Us link (second instance) at (503, 638) on internal:role=link[name="Contact Us"i] >> nth=1
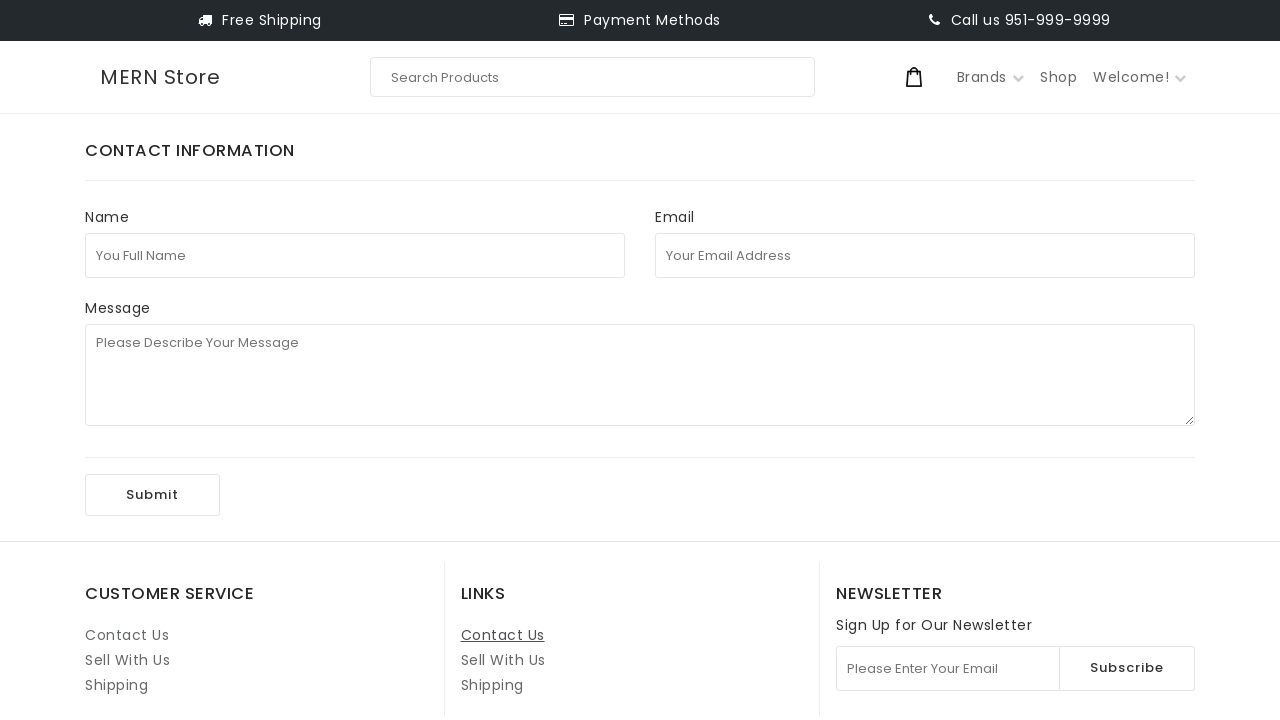

Clicked on full name field at (355, 255) on internal:attr=[placeholder="You Full Name"i]
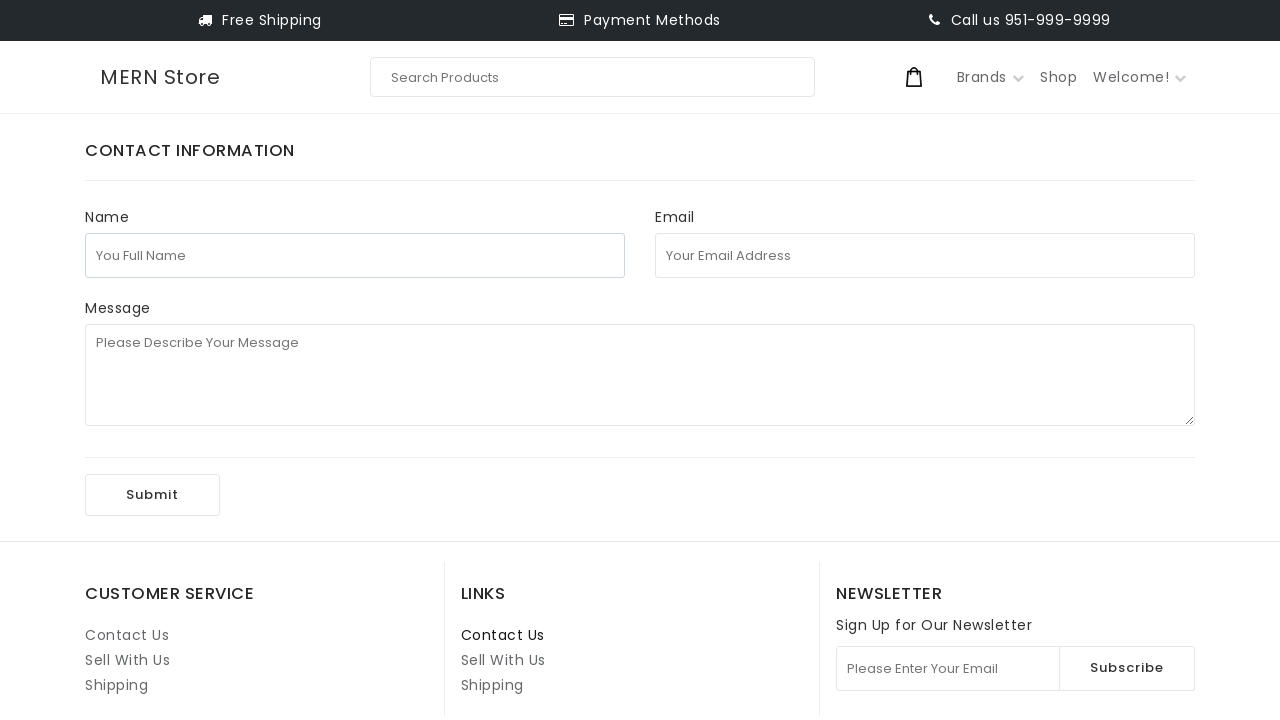

Filled full name field with 'John Smith' on internal:attr=[placeholder="You Full Name"i]
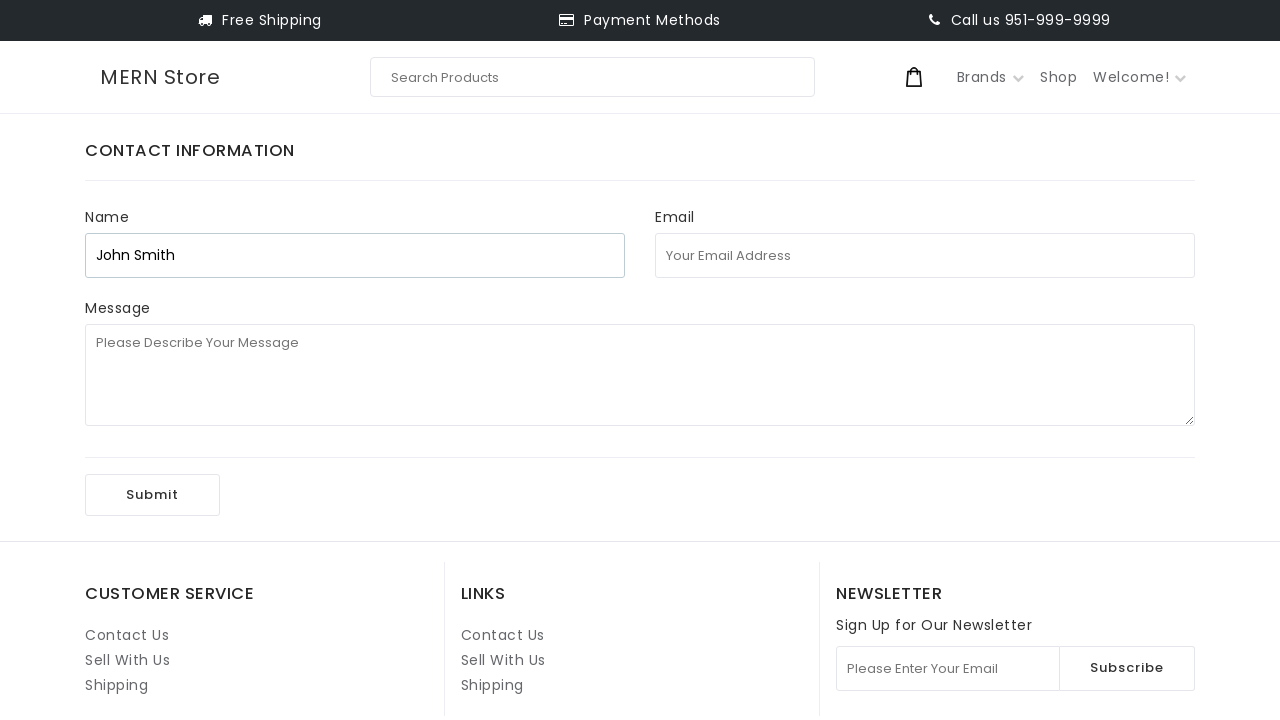

Clicked on email address field at (925, 255) on internal:attr=[placeholder="Your Email Address"i]
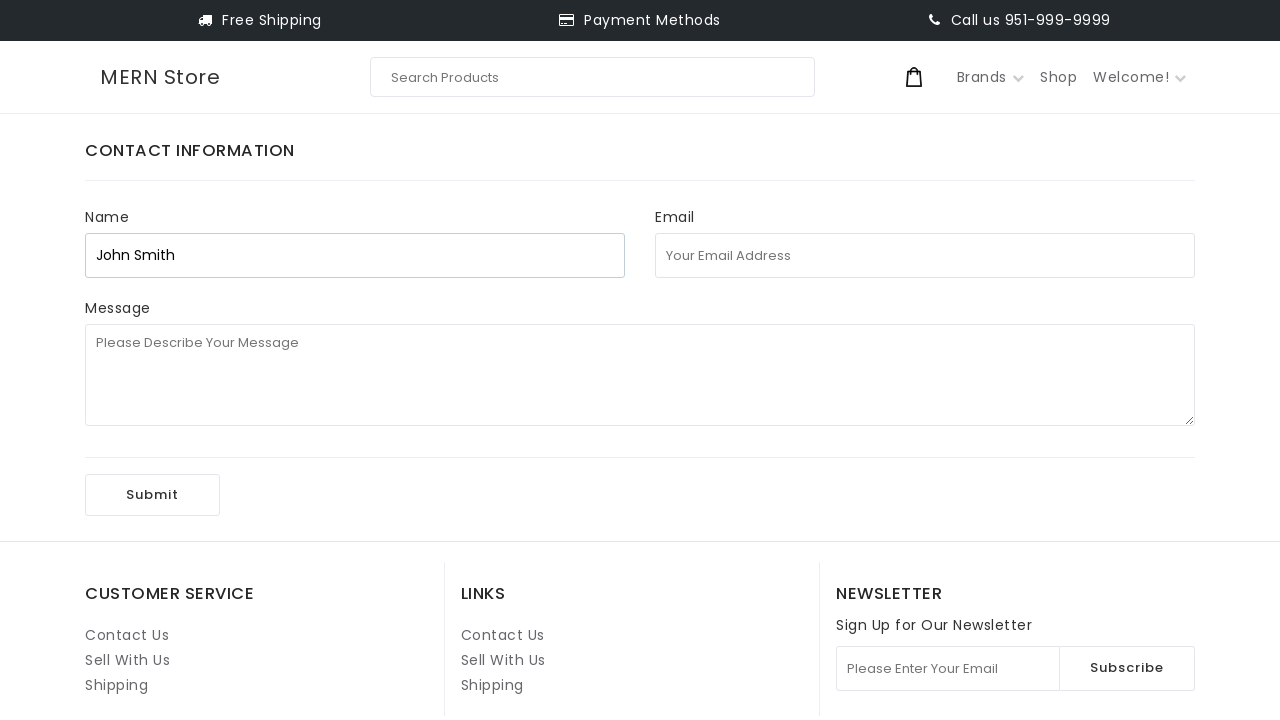

Filled email field with 'johnsmith8472@example.com' on internal:attr=[placeholder="Your Email Address"i]
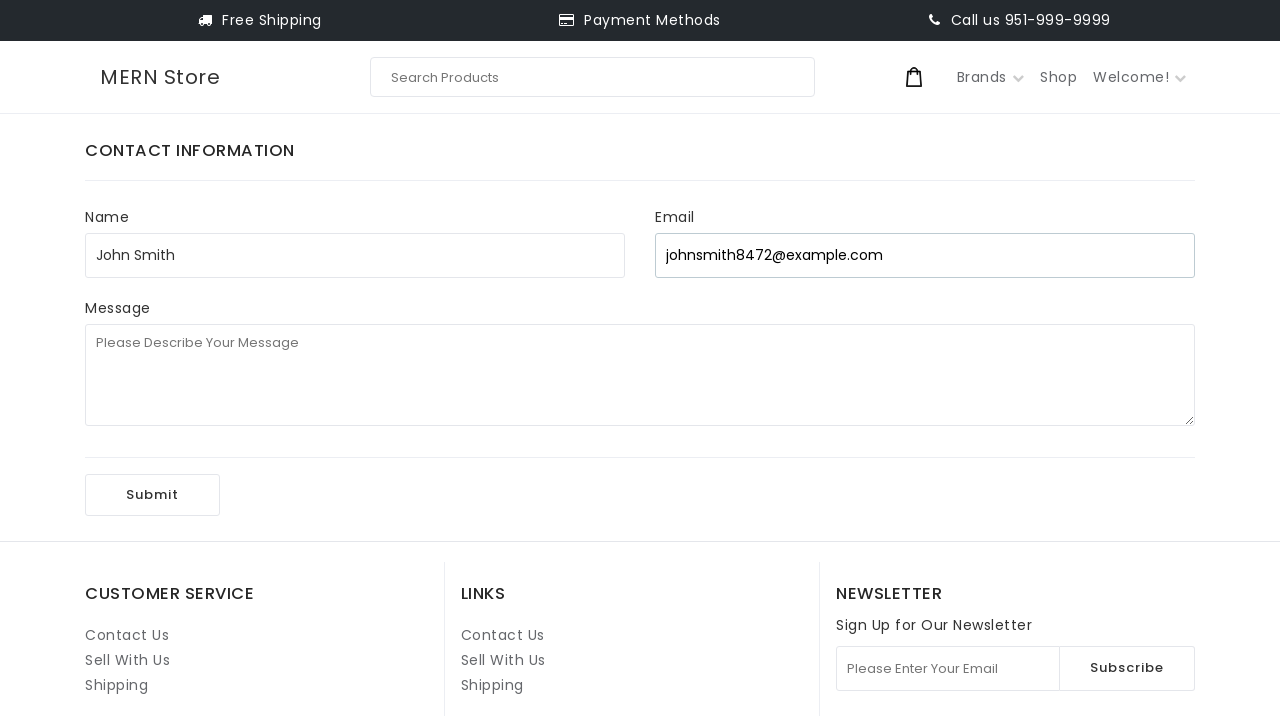

Clicked on message field at (640, 375) on internal:attr=[placeholder="Please Describe Your Message"i]
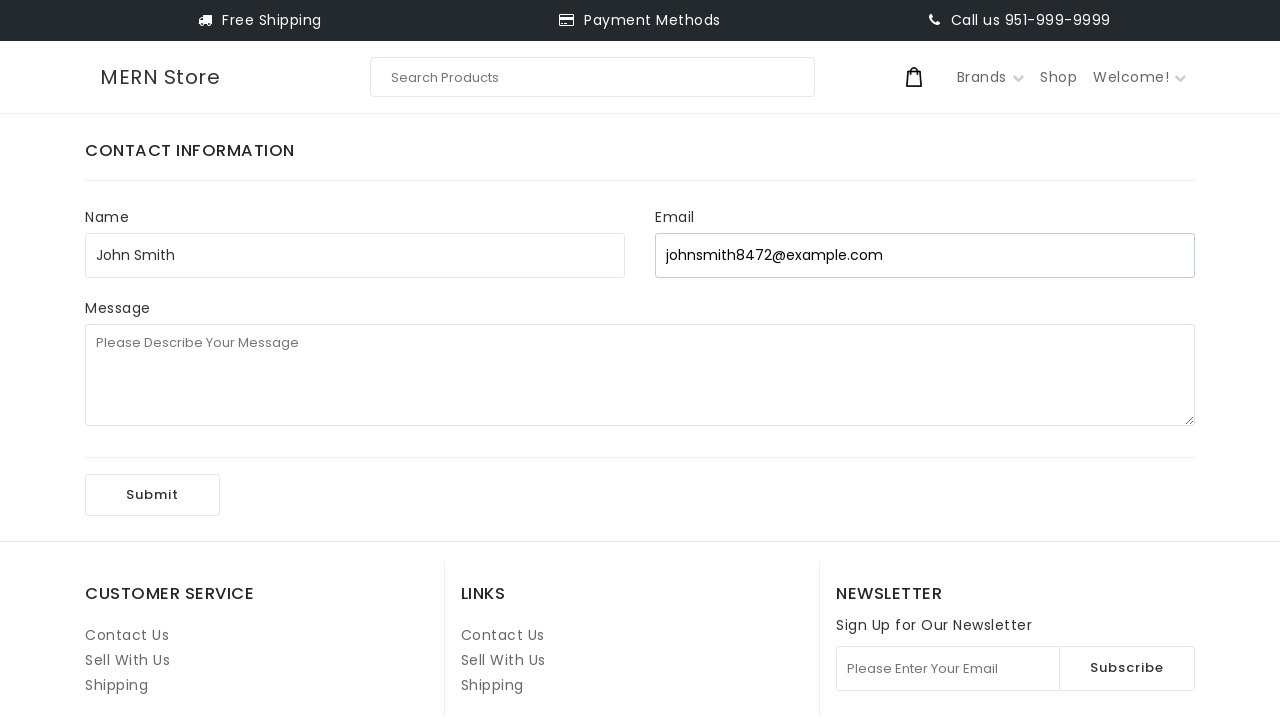

Filled message field with test message on internal:attr=[placeholder="Please Describe Your Message"i]
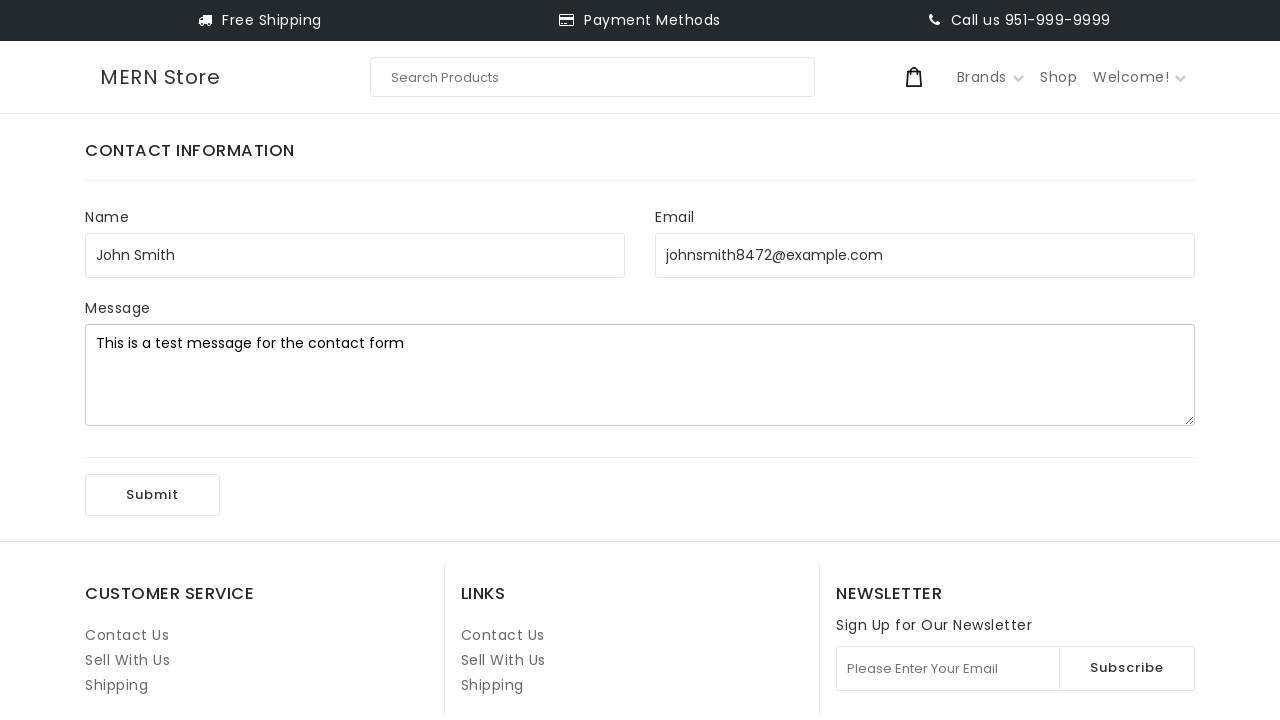

Clicked Submit button to submit contact form at (152, 495) on internal:role=button[name="Submit"i]
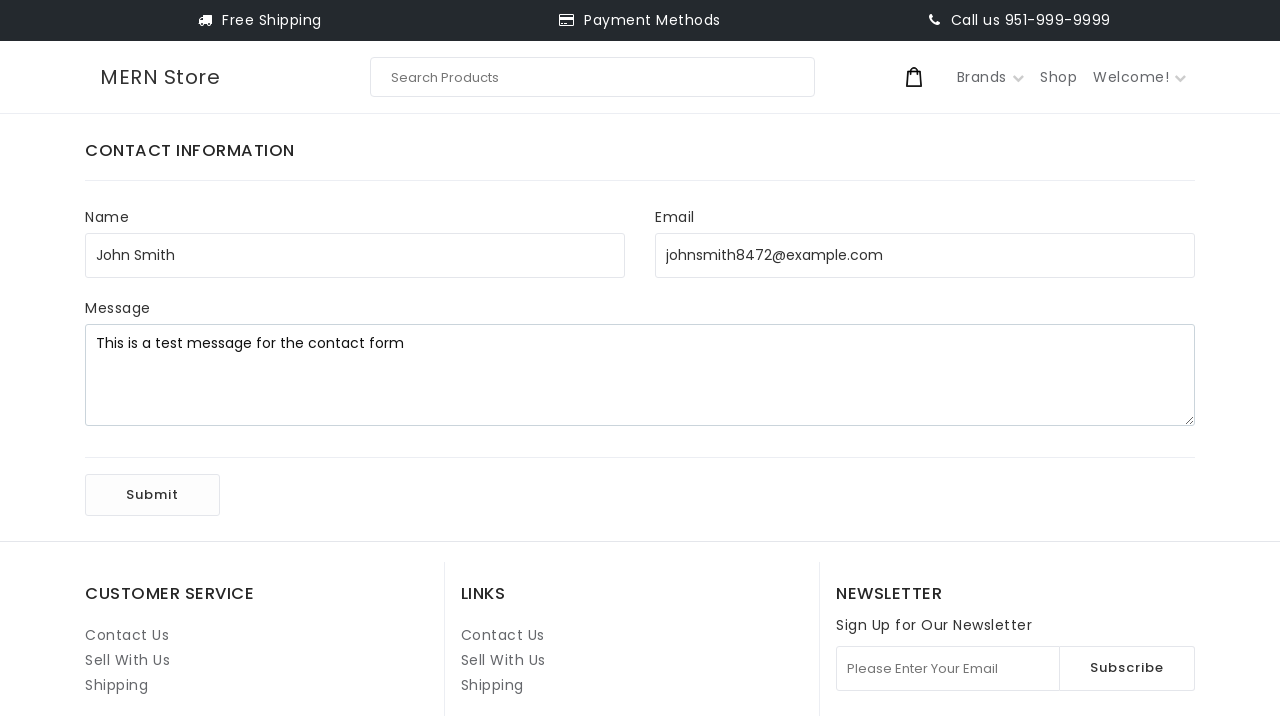

Waited 2 seconds for form submission to complete
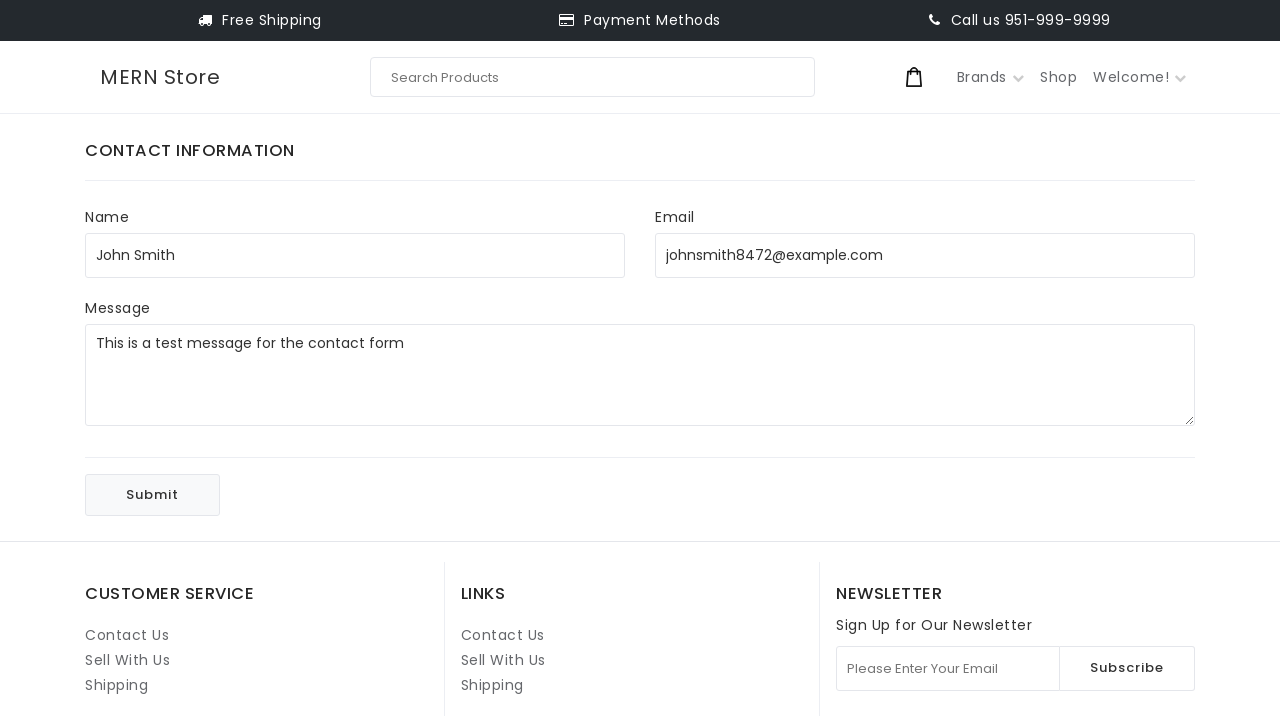

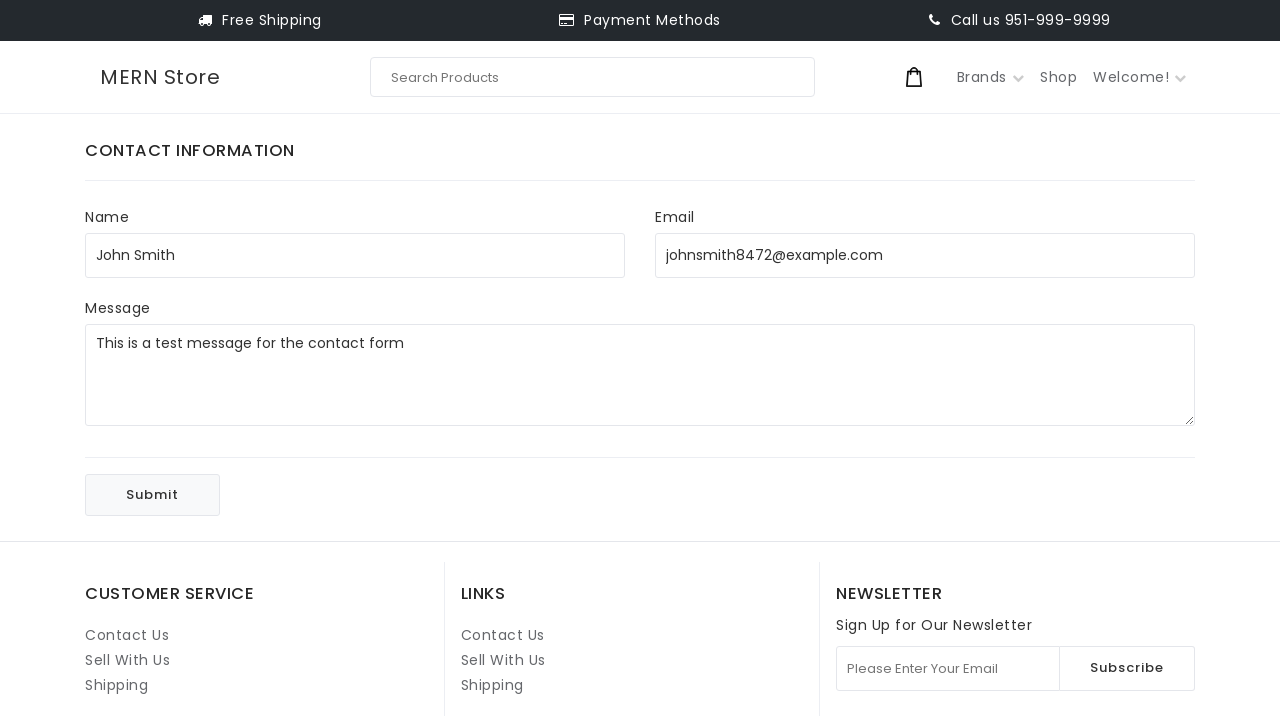